Tests checkbox interaction on the US Web Design System documentation page by clicking on a specific checkbox label

Starting URL: https://designsystem.digital.gov/components/checkbox/

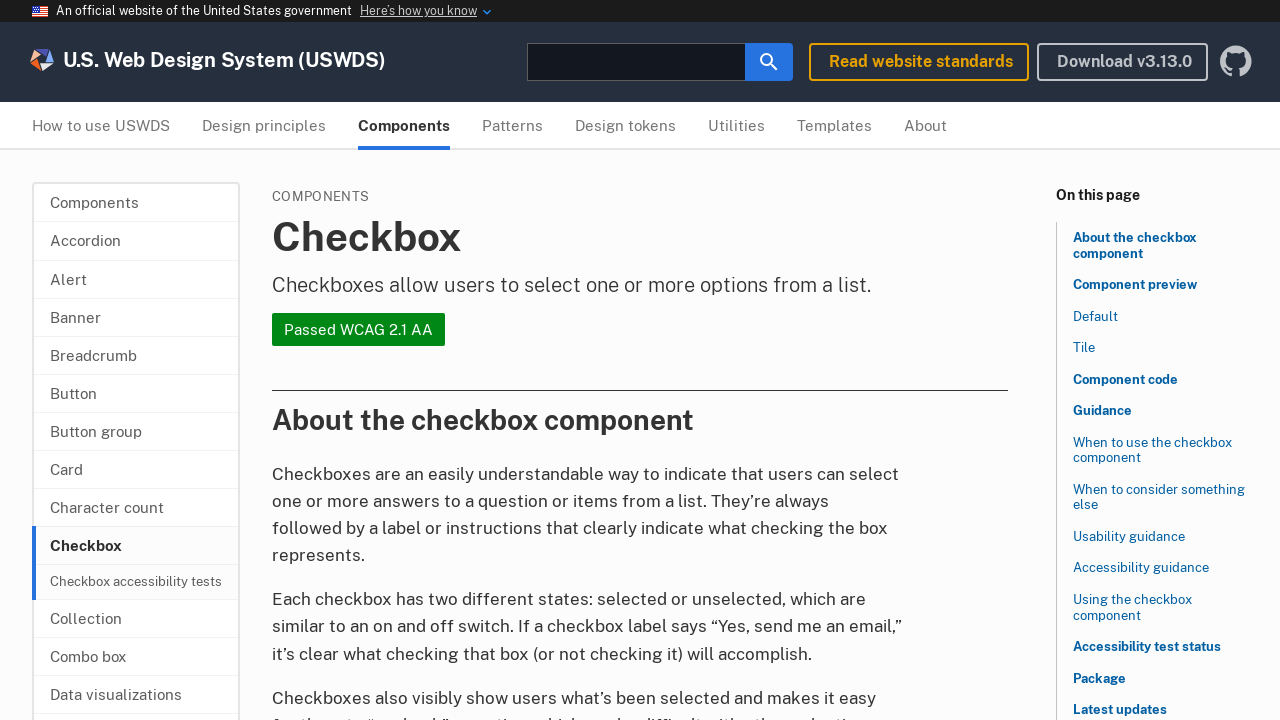

Navigated to US Web Design System checkbox documentation page
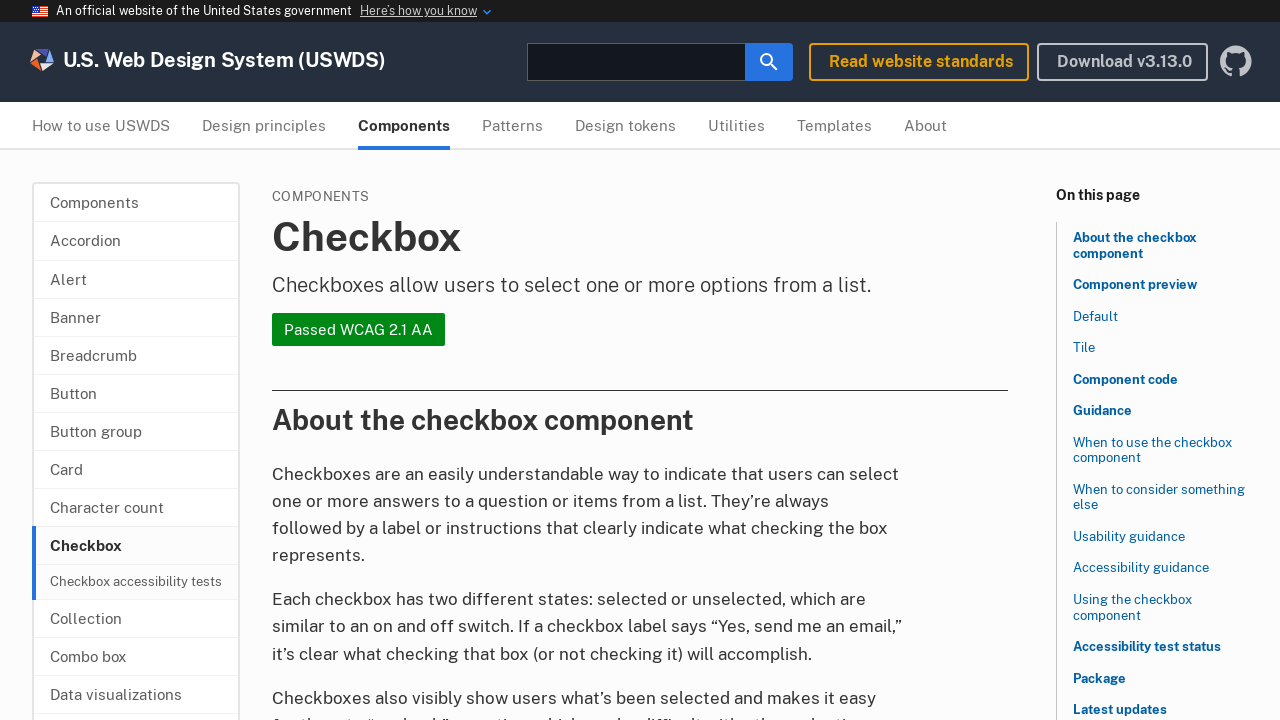

Clicked on the Frederick Douglass checkbox label at (378, 361) on label[for='check-historical-douglass']
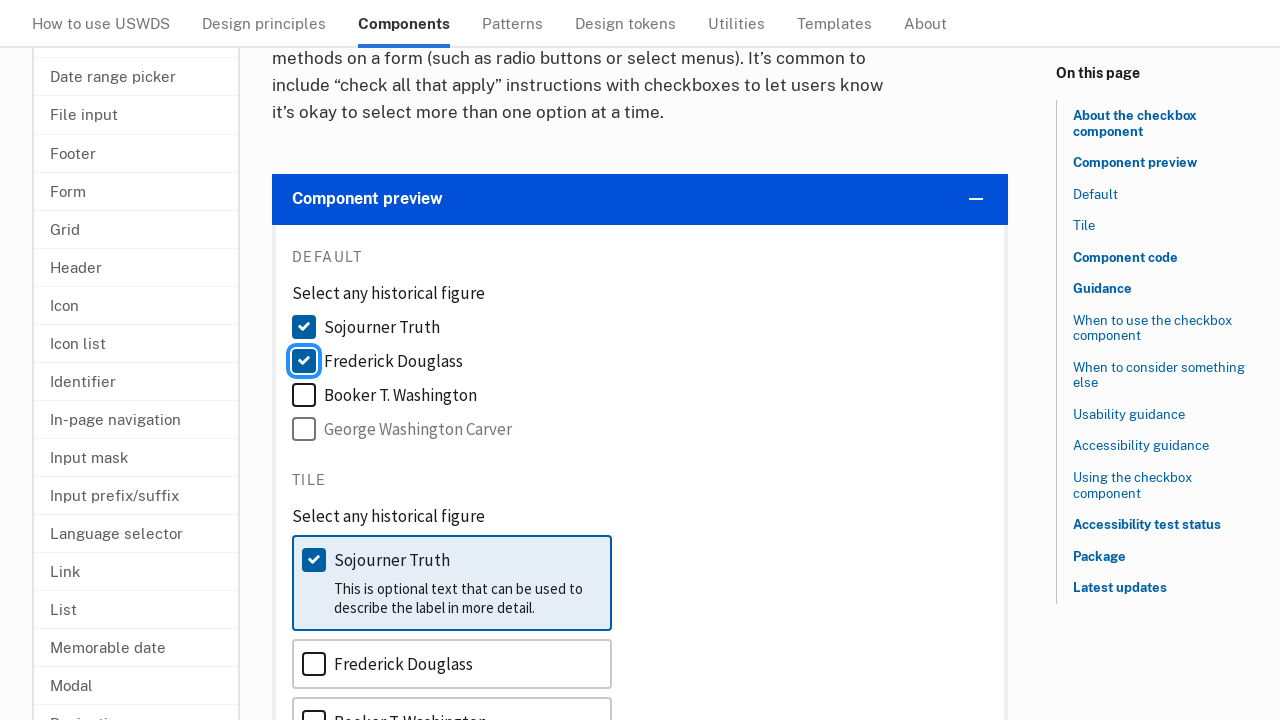

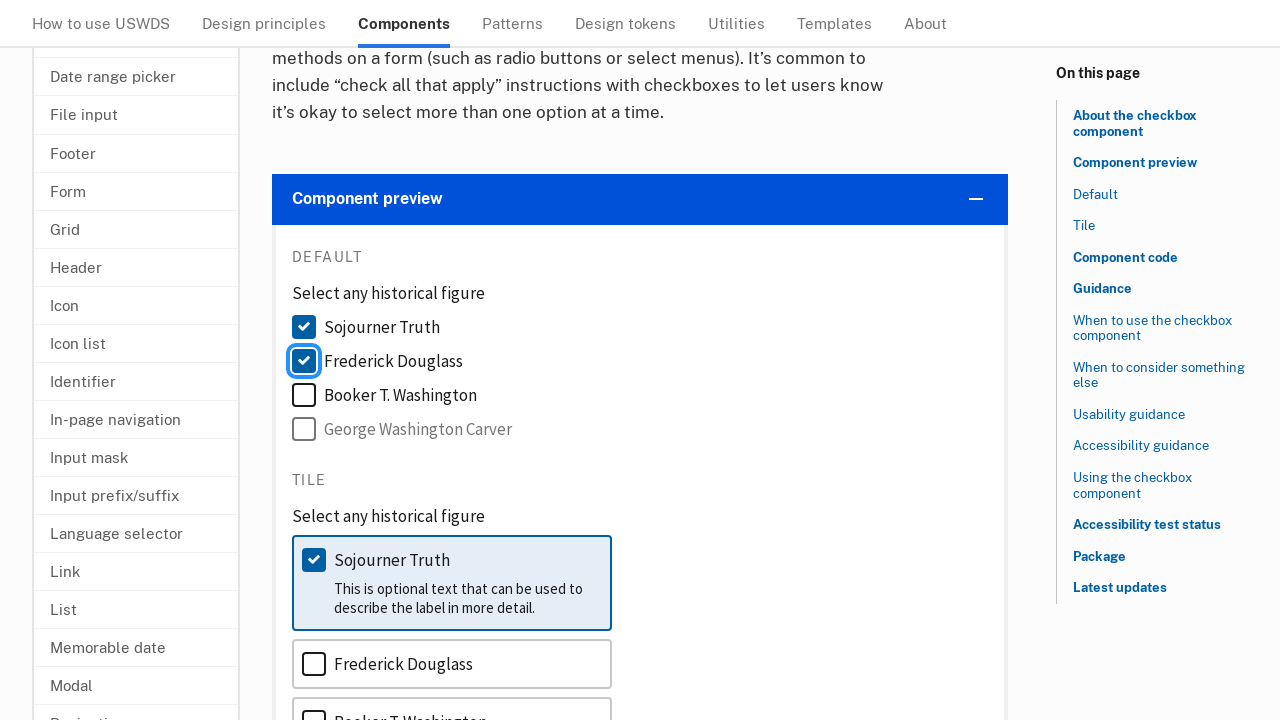